Tests JavaScript confirm alert by clicking the confirm button, accepting the alert, and verifying the result text

Starting URL: http://practice.cydeo.com/javascript_alerts

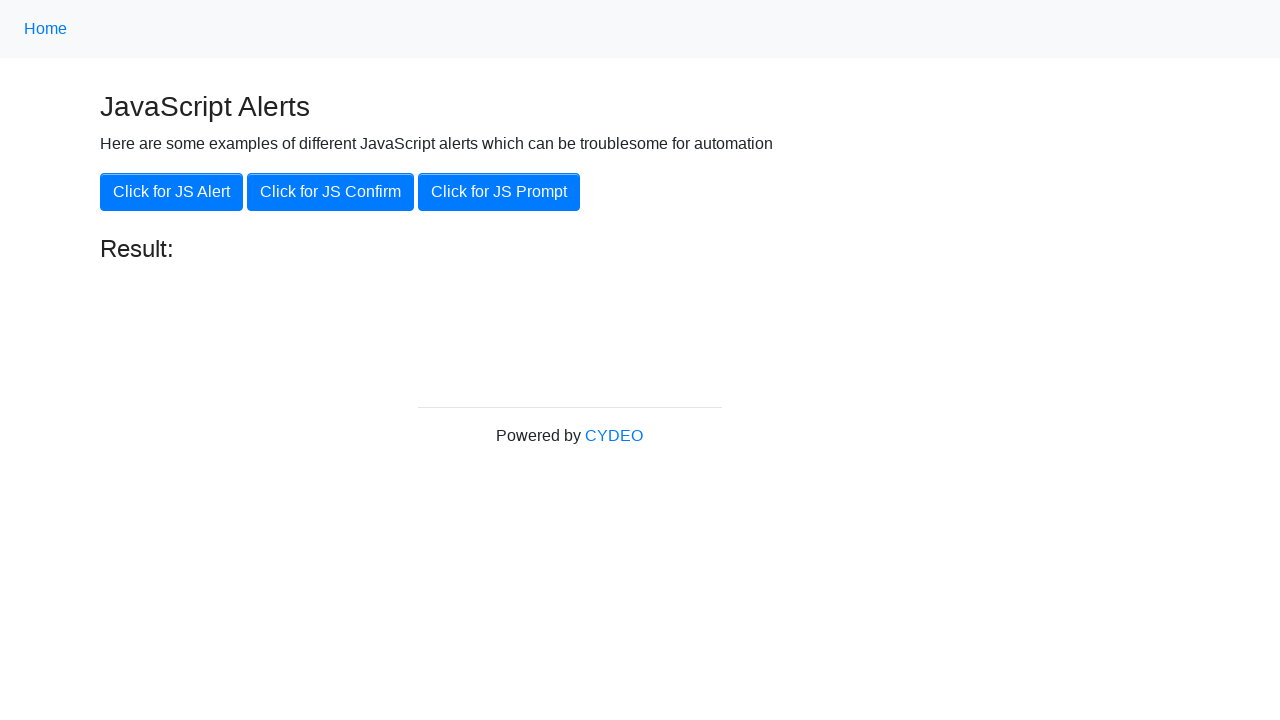

Clicked the JavaScript Confirm button at (330, 192) on xpath=//button[@onclick='jsConfirm()']
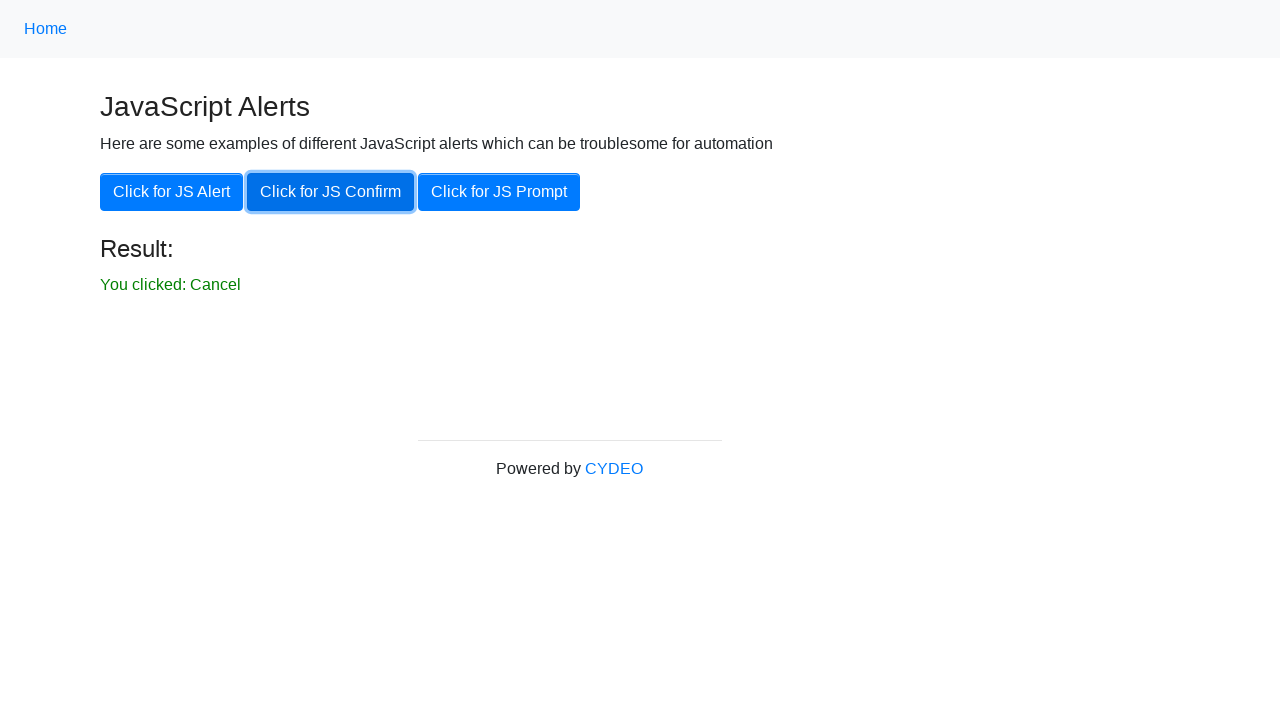

Set up dialog handler to accept alerts
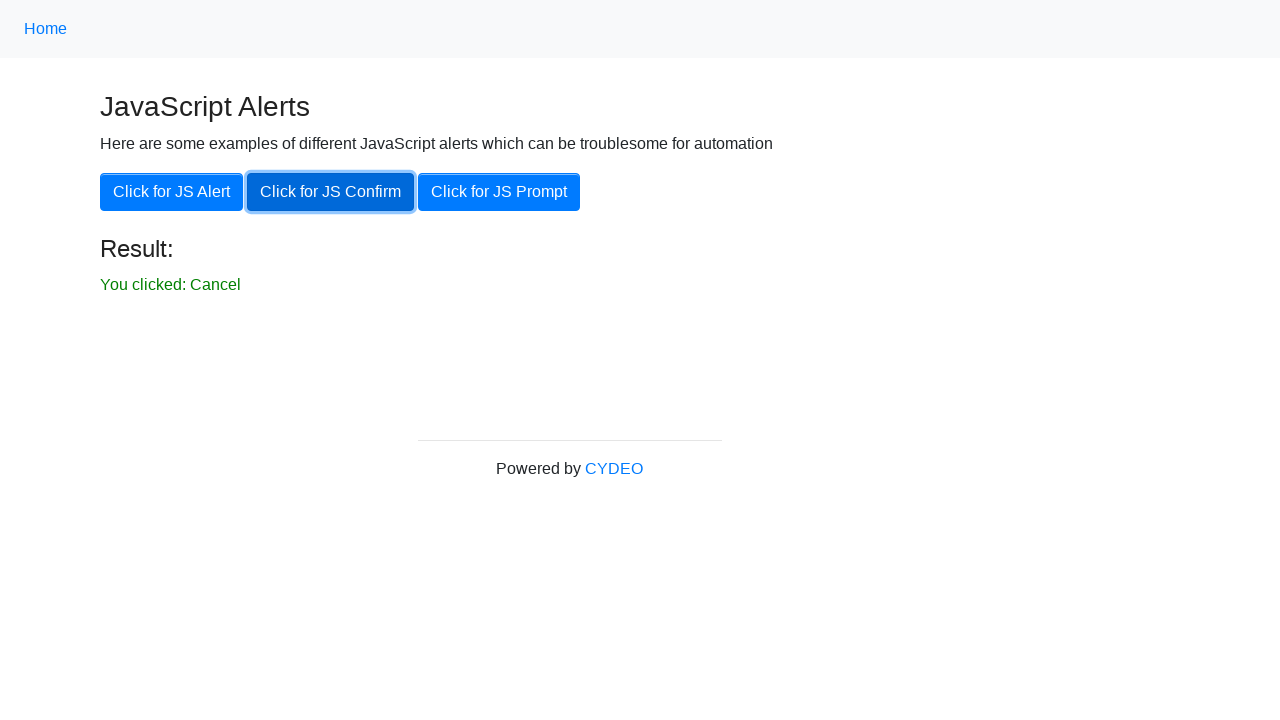

Clicked the Confirm button to trigger the alert at (330, 192) on xpath=//button[@onclick='jsConfirm()']
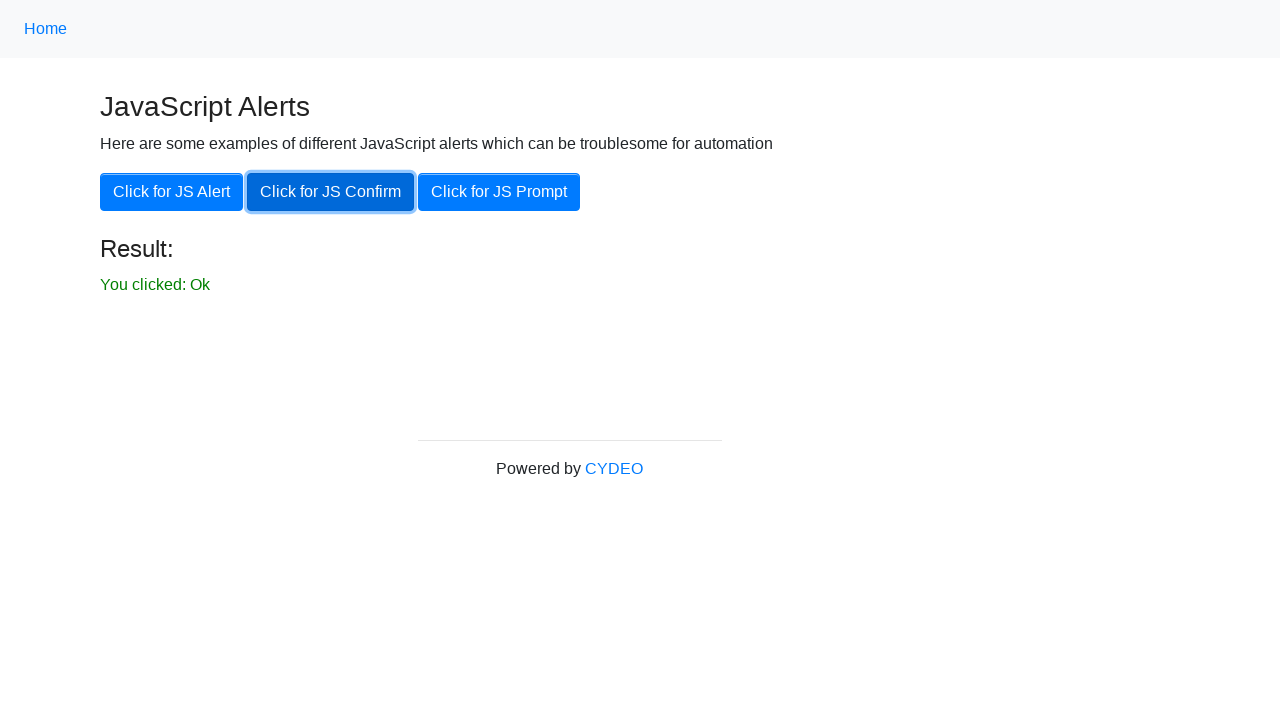

Retrieved result text from the page
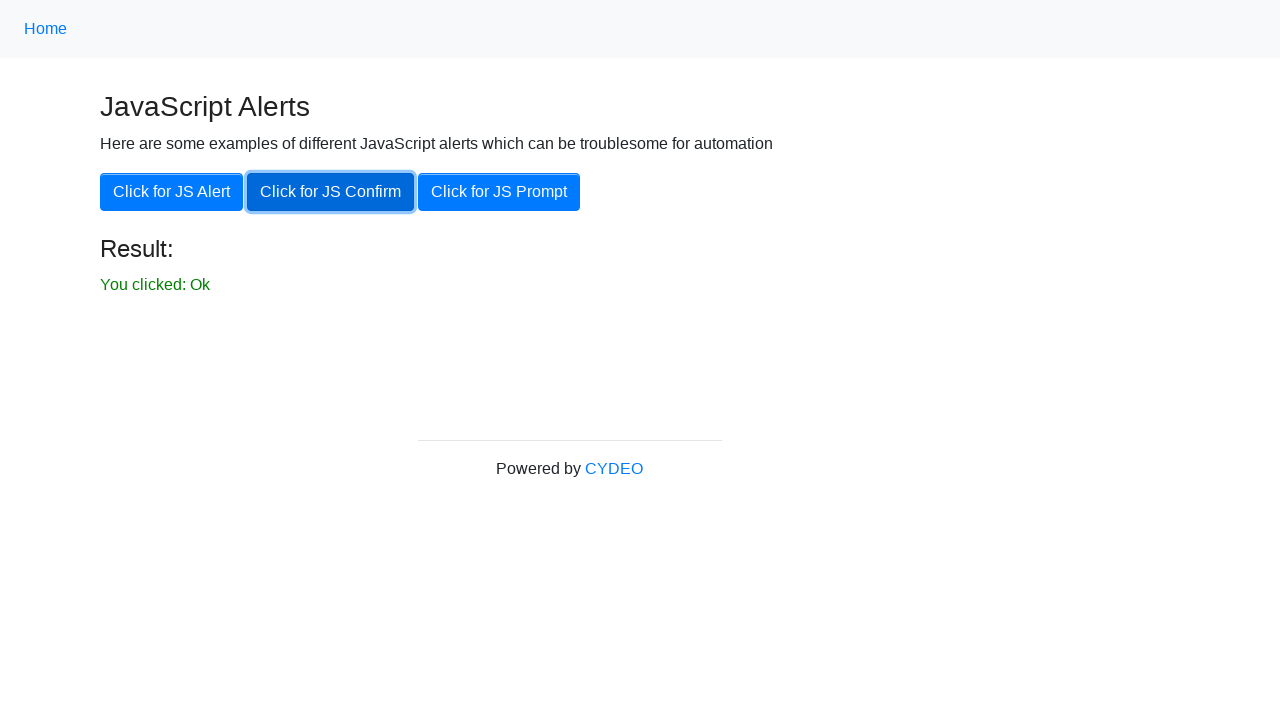

Verified result text equals 'You clicked: Ok'
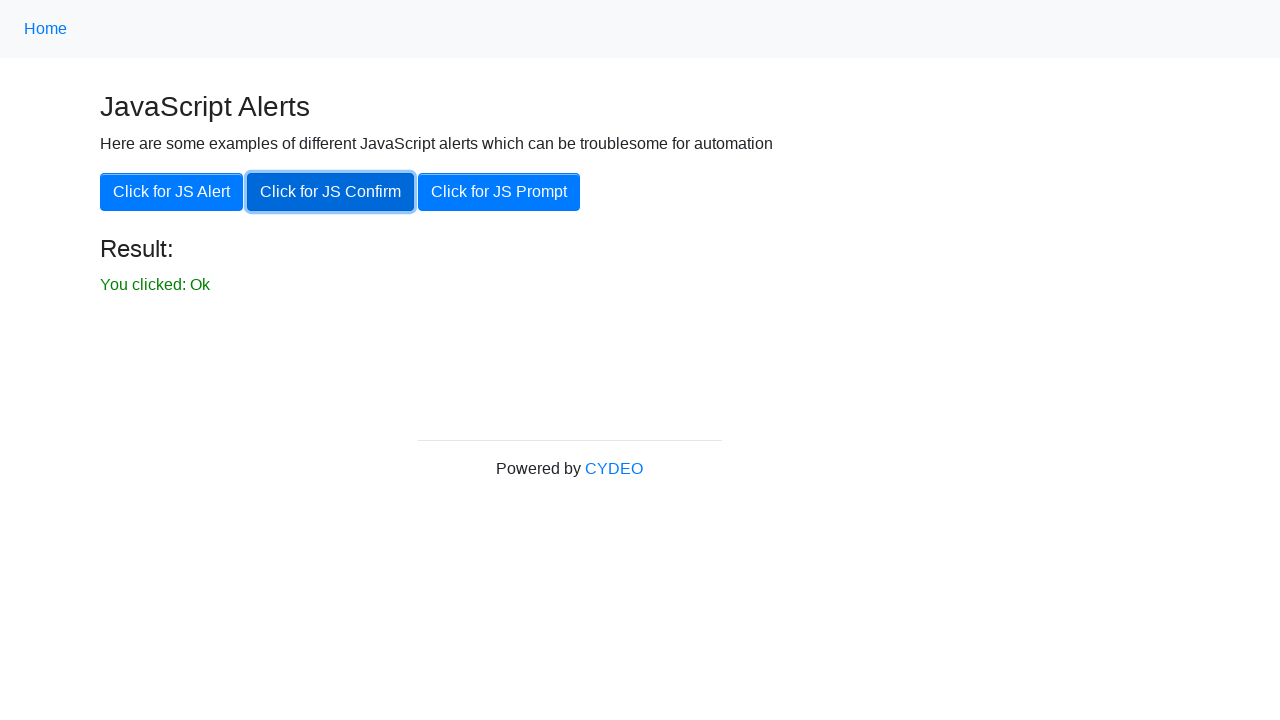

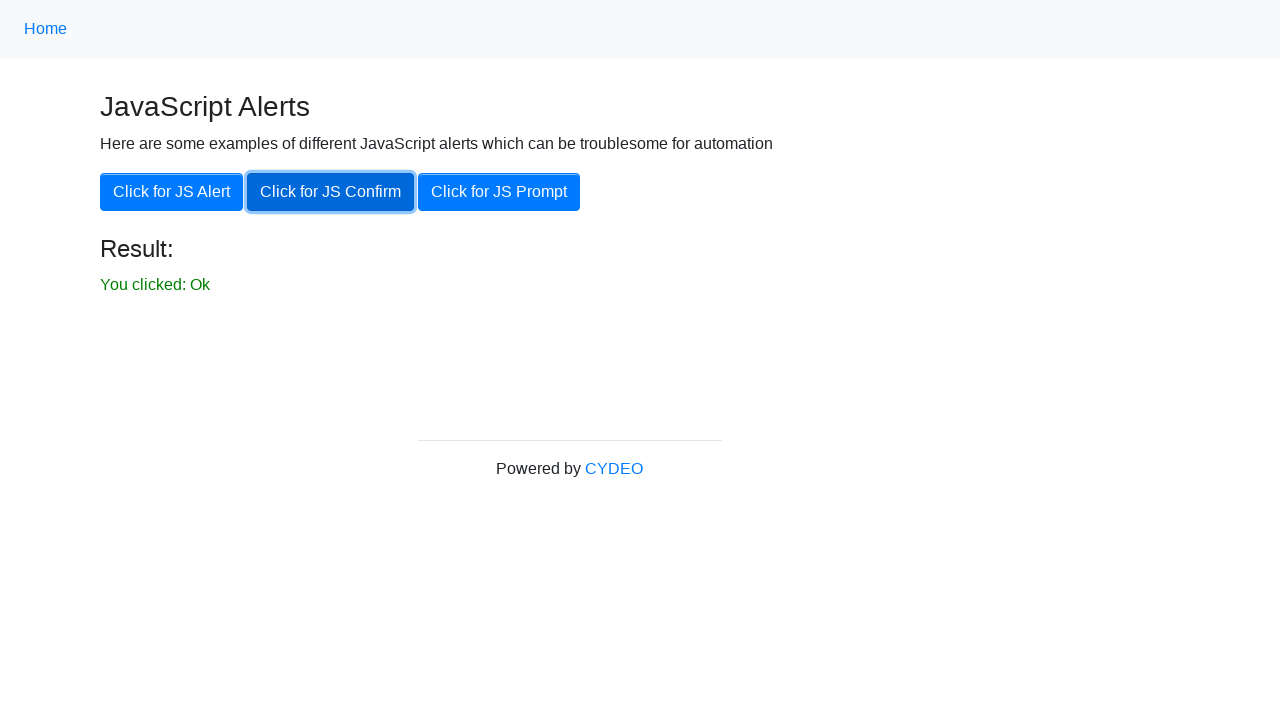